Navigates to the Broken Links - Images page and verifies that the valid image loads correctly with expected dimensions (347x100).

Starting URL: https://demoqa.com/

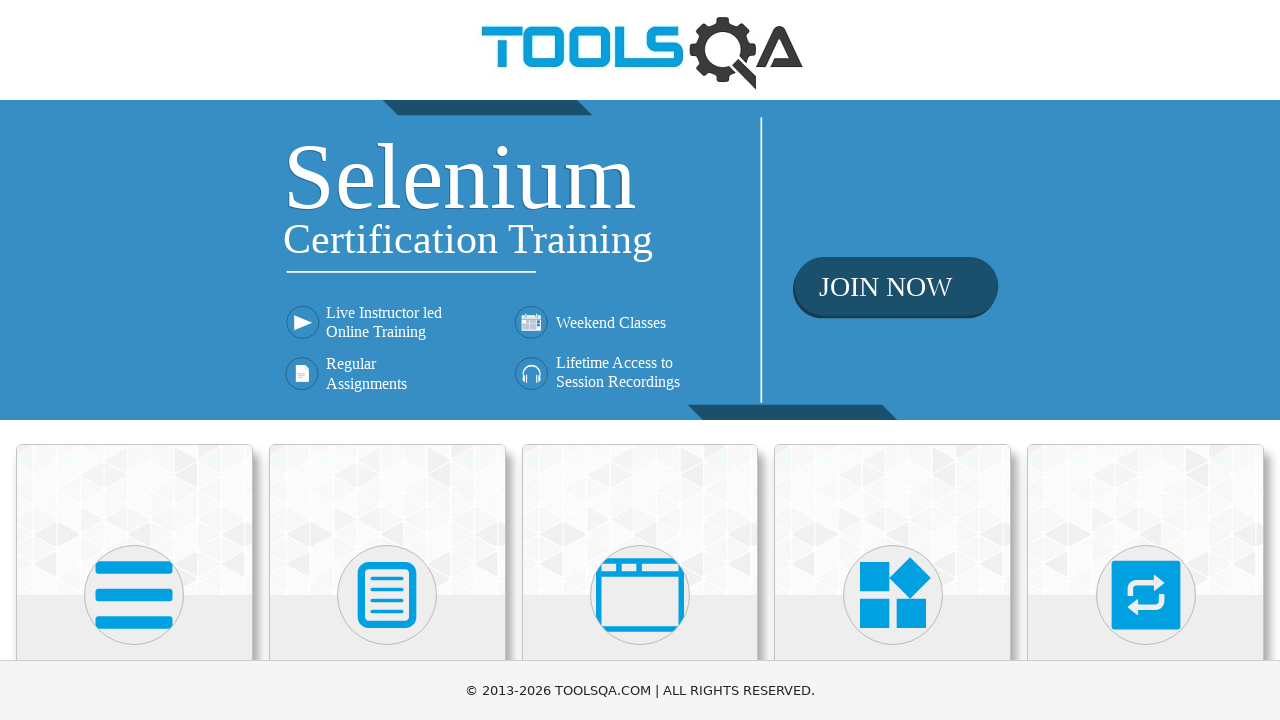

Clicked on Elements card on homepage at (134, 520) on div.card:has-text('Elements')
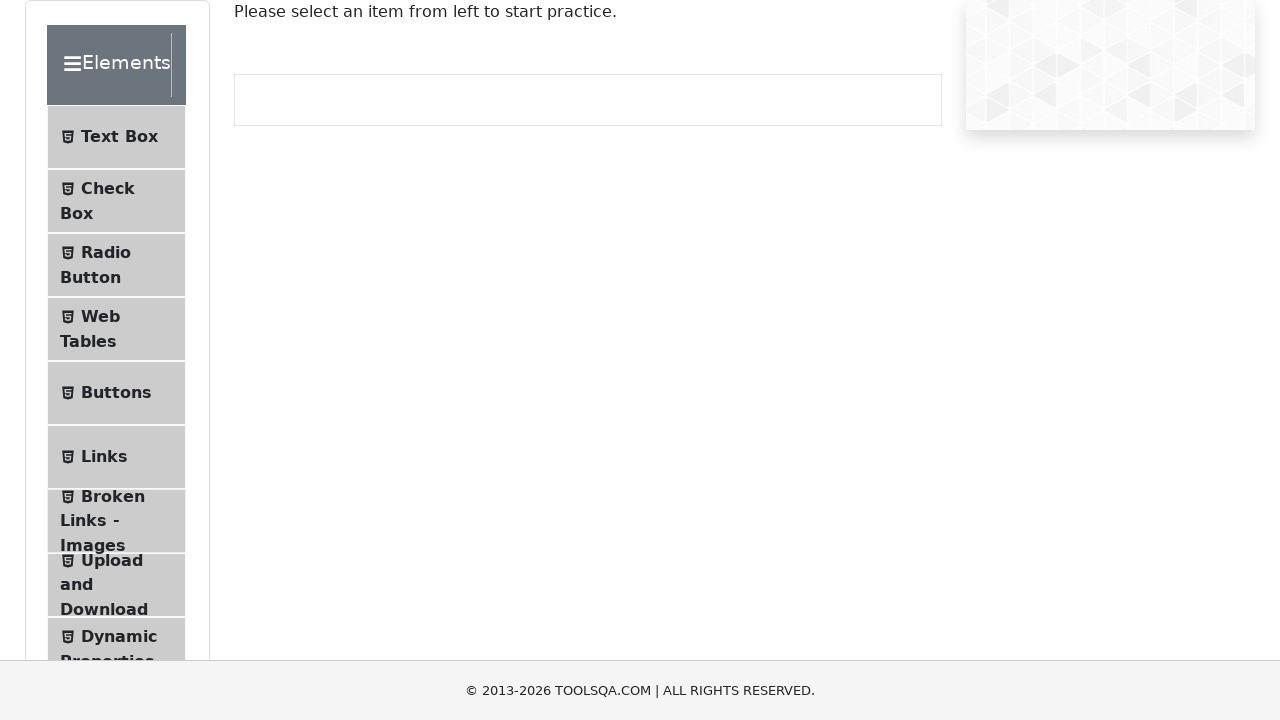

Clicked on Broken Links - Images menu item at (113, 496) on span:has-text('Broken Links - Images')
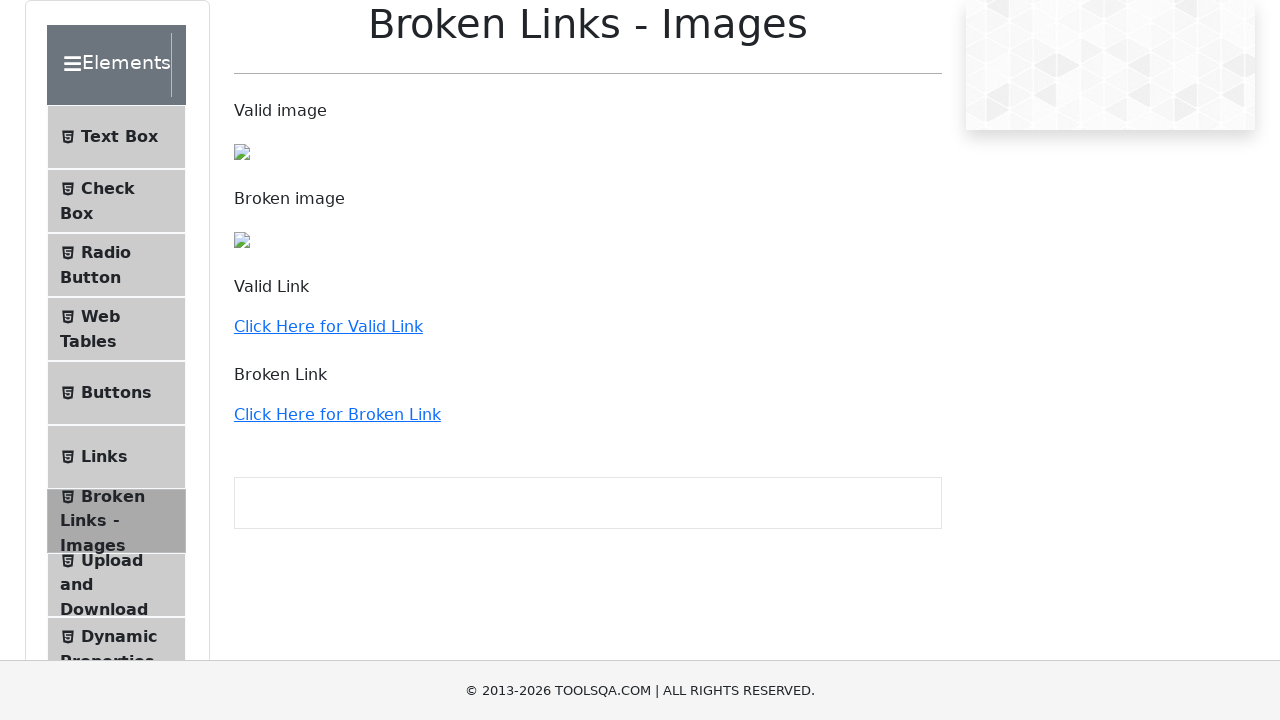

Valid image with src='/images/Toolsqa.jpg' became visible
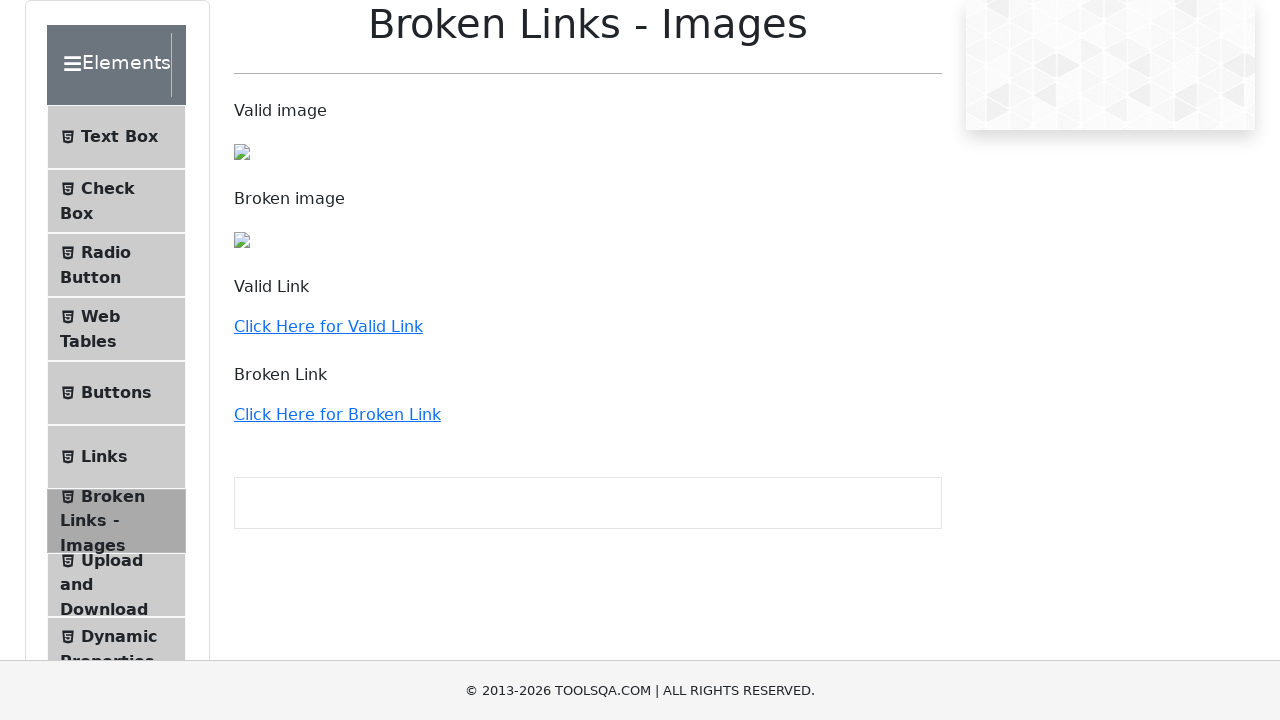

Retrieved bounding box of valid image
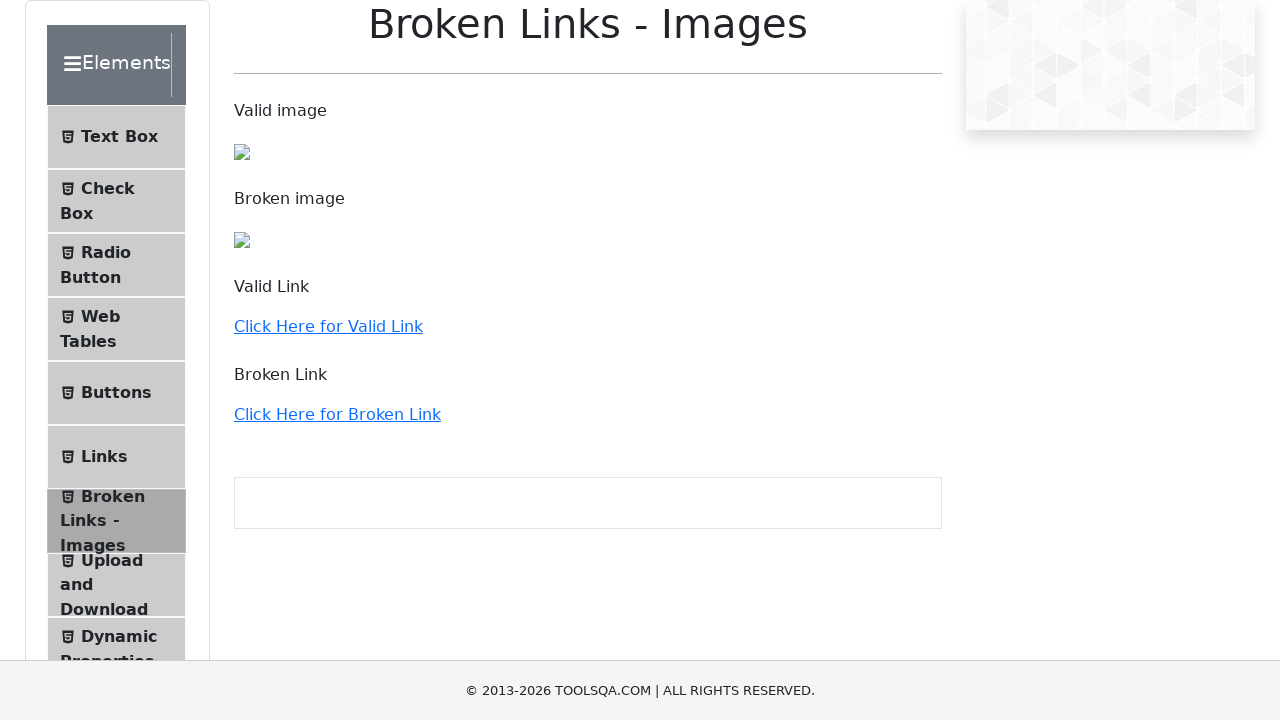

Asserted that valid image bounding box is not None
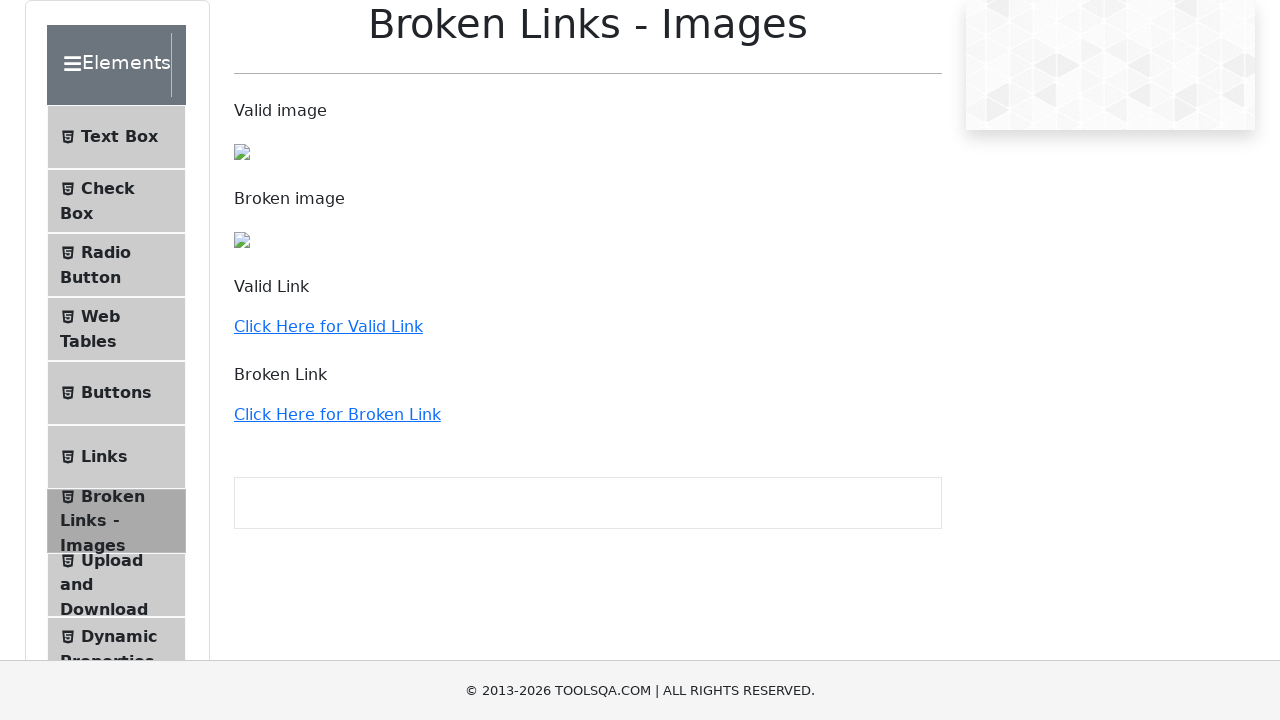

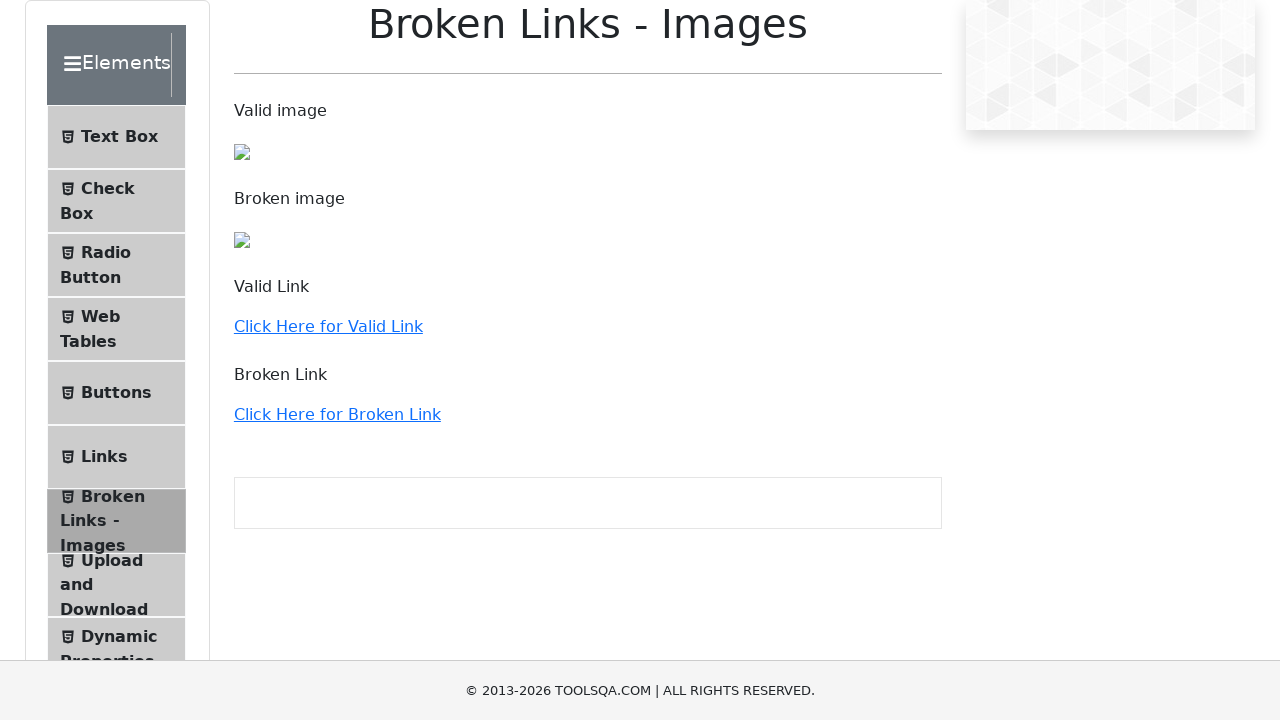